Tests JavaScript information alert functionality by clicking a button that triggers an alert, accepting the alert, and verifying the success message is displayed

Starting URL: http://practice.cydeo.com/javascript_alerts

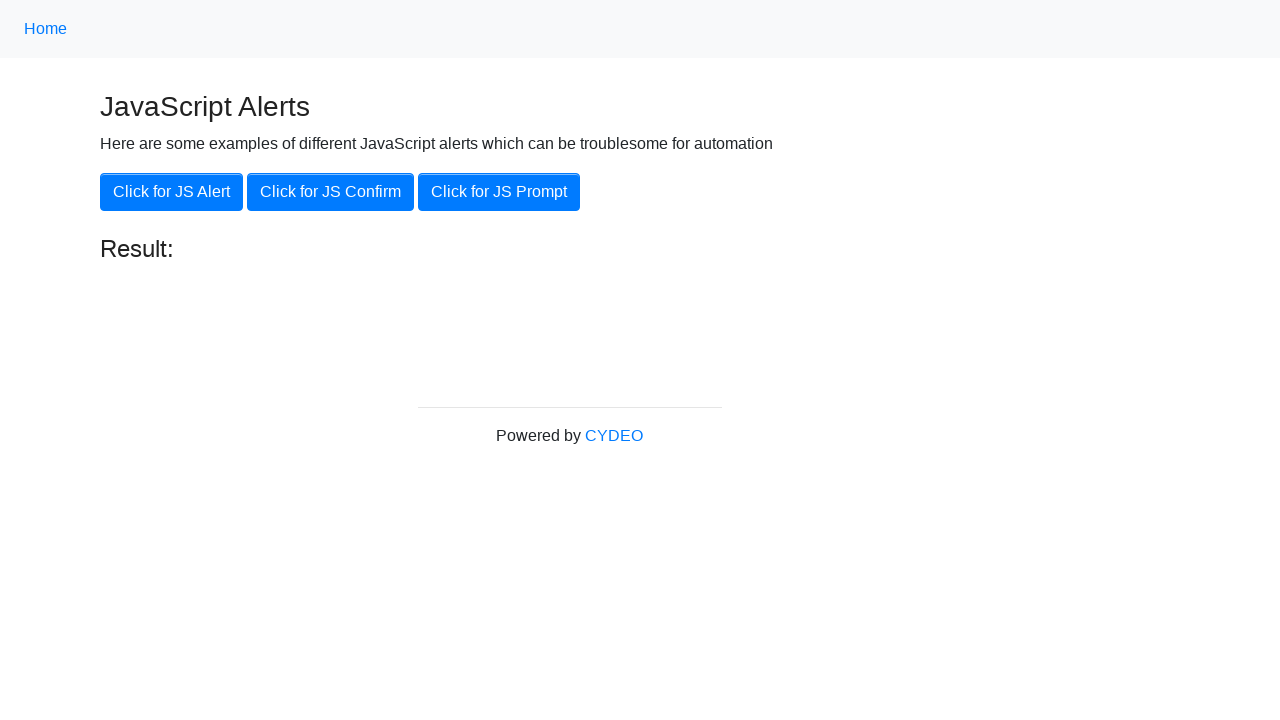

Navigated to JavaScript alerts practice page
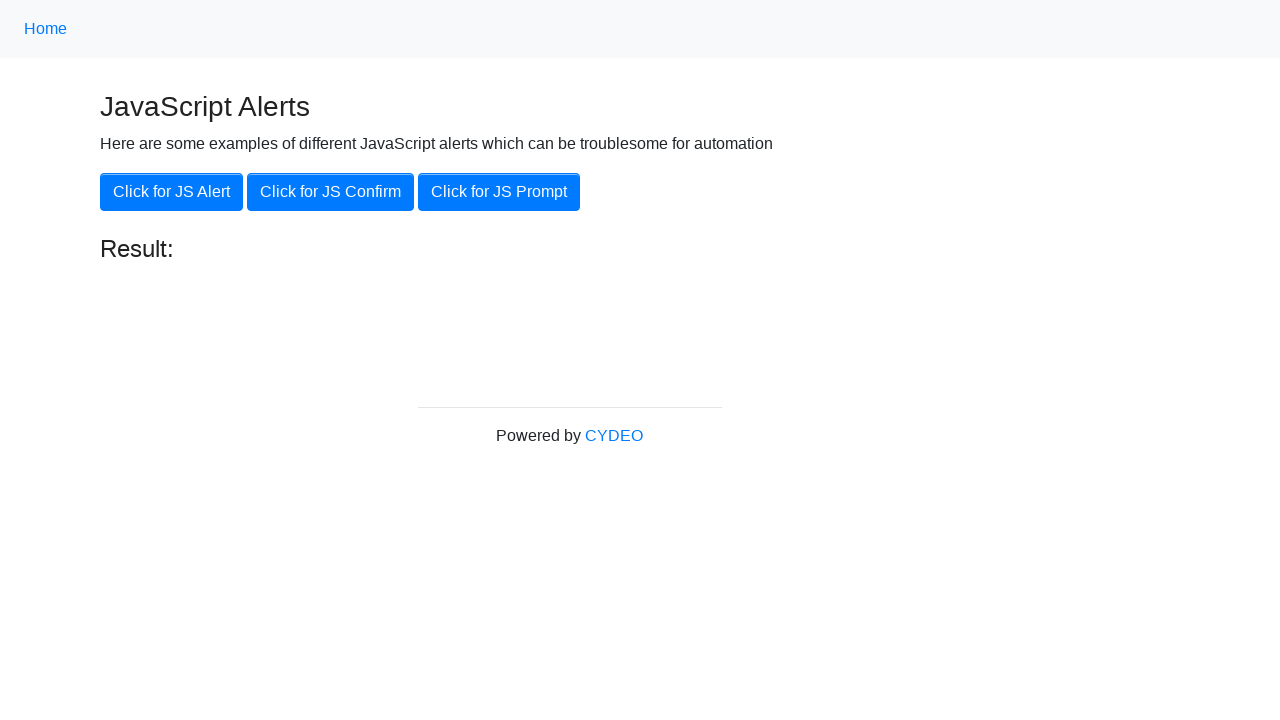

Set up dialog handler to accept alerts
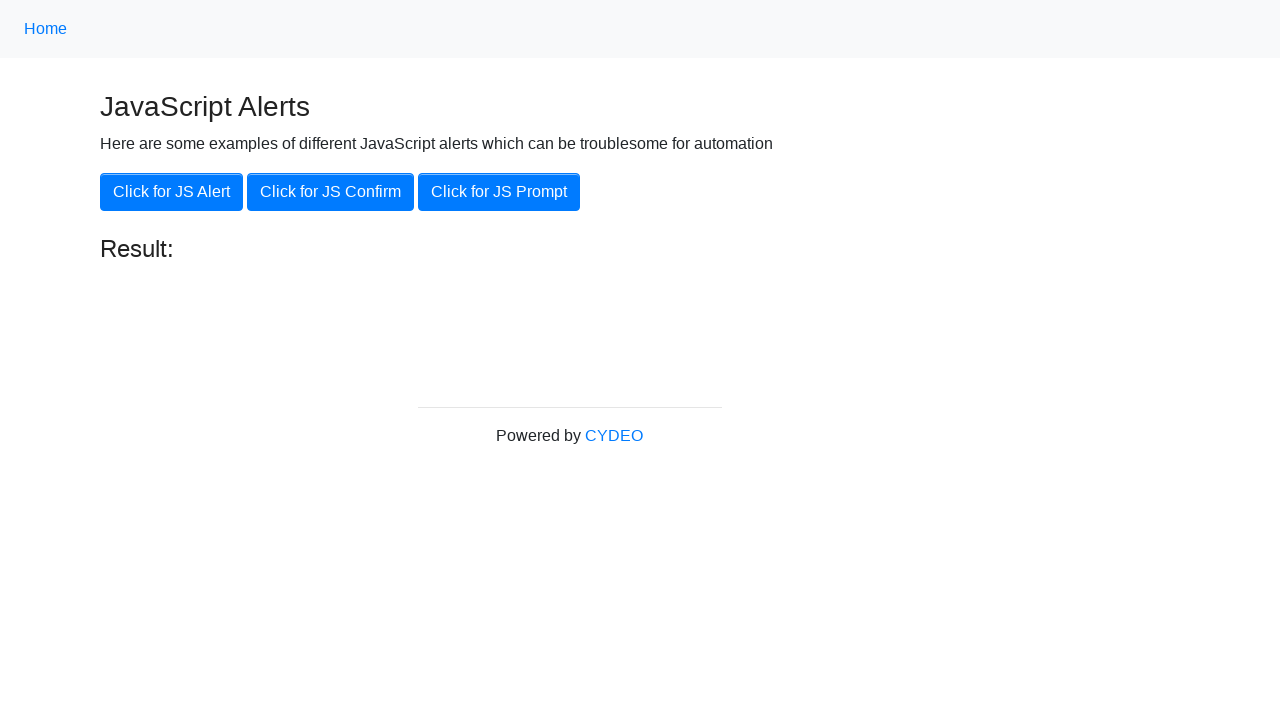

Clicked 'Click for JS Alert' button to trigger alert at (172, 192) on xpath=//button[.='Click for JS Alert']
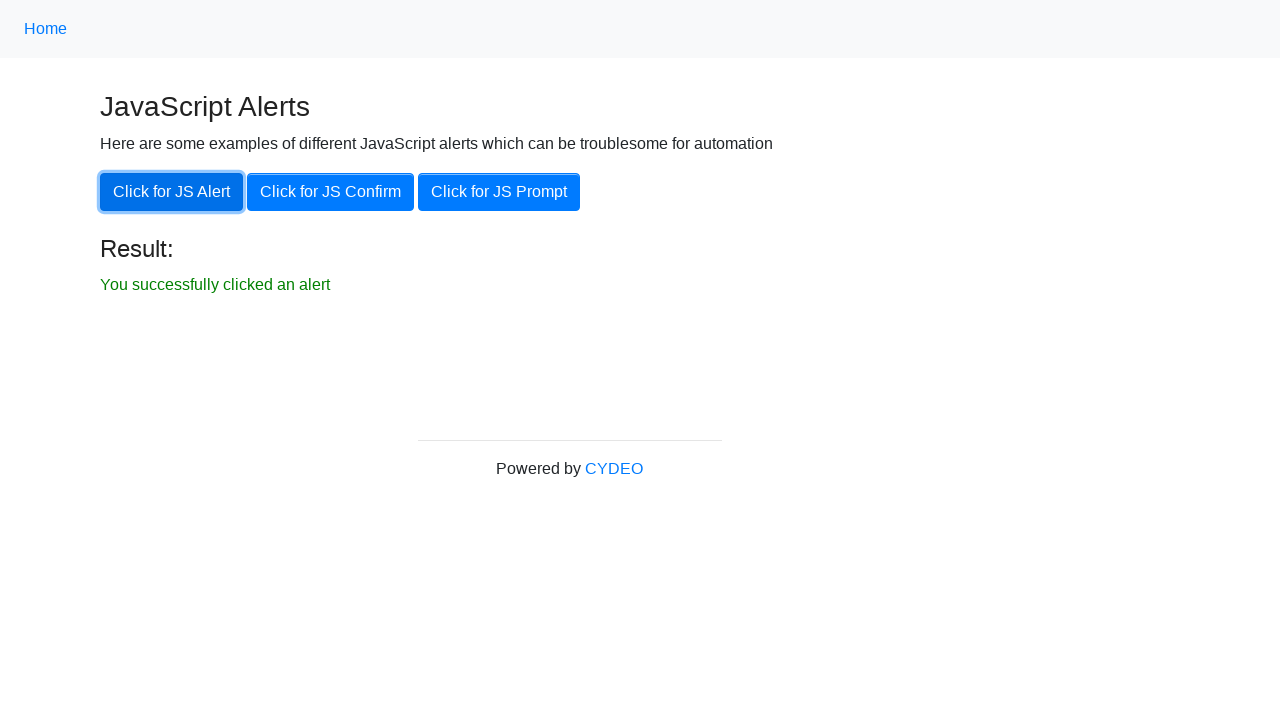

Result message element became visible
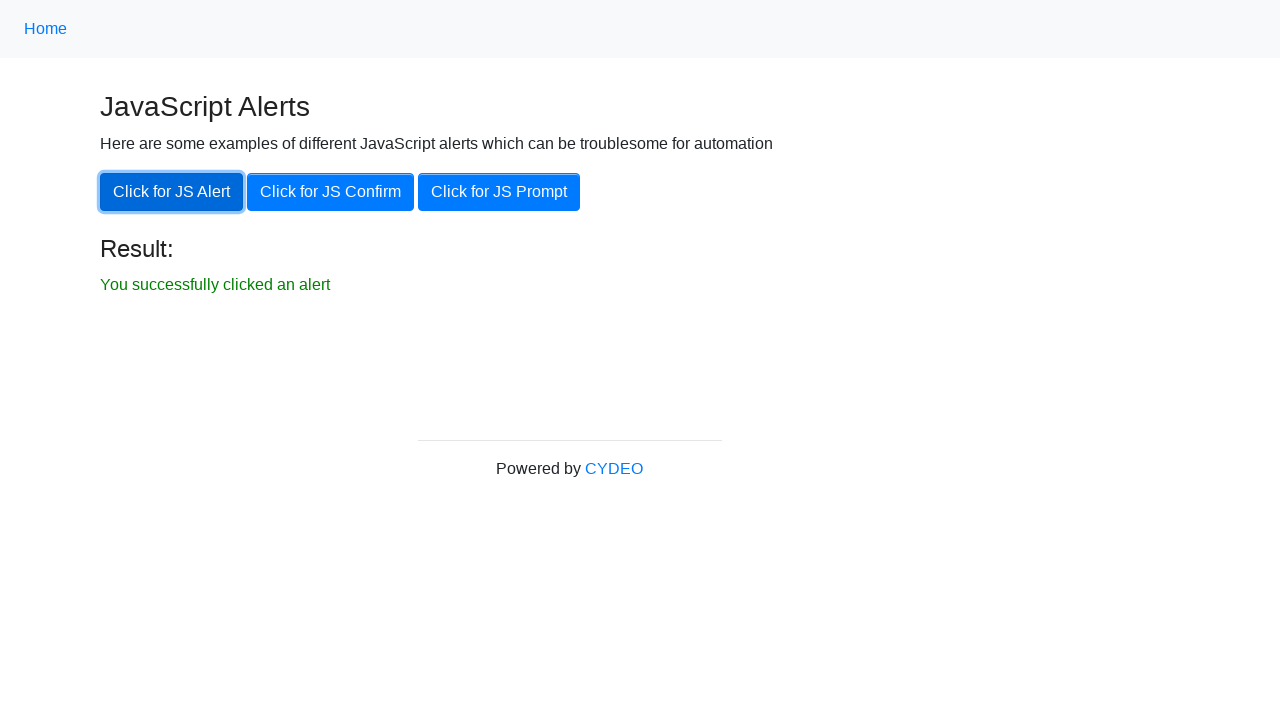

Retrieved result text: 'You successfully clicked an alert'
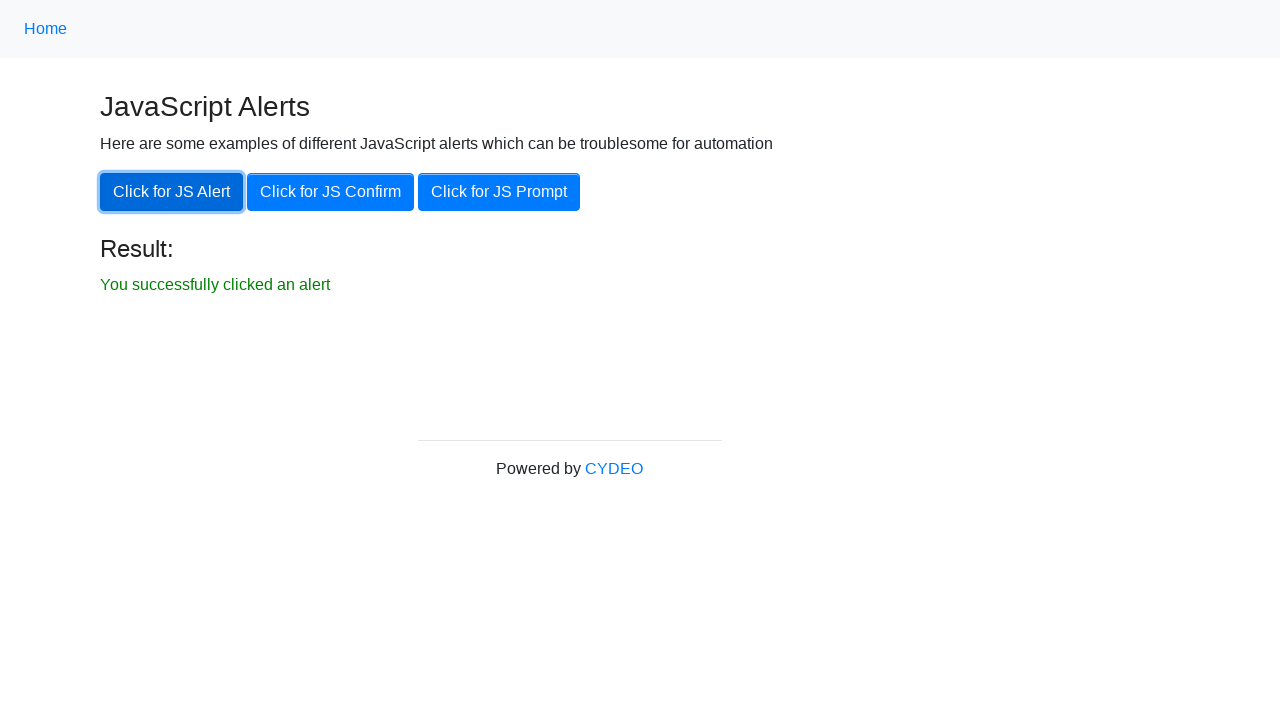

Verified success message matches expected text
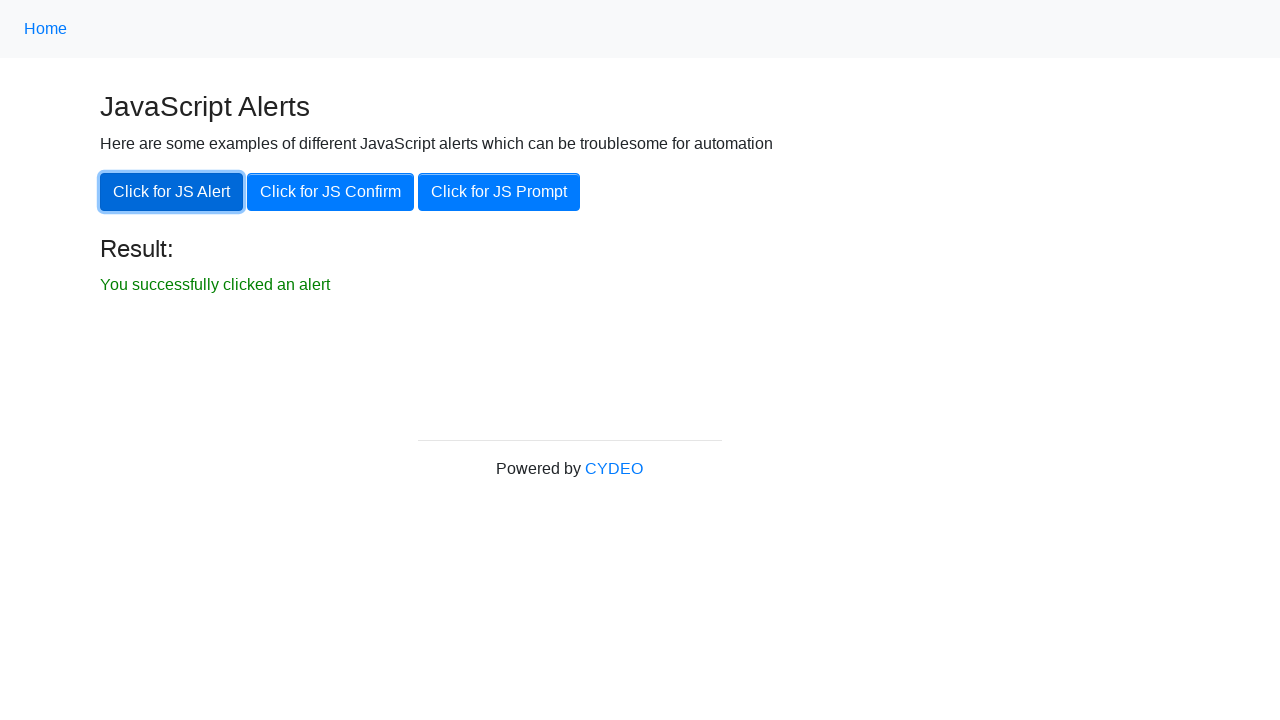

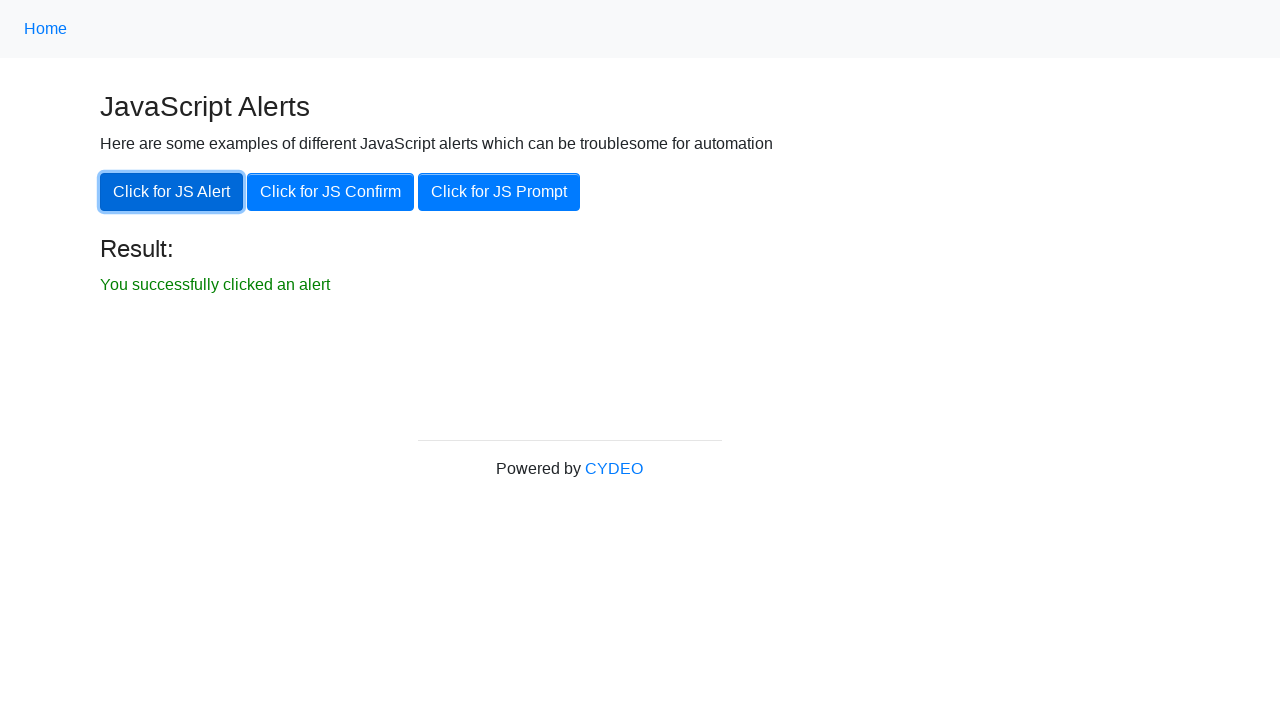